Navigates to file.io website and clicks on an upload label element to interact with the file upload interface.

Starting URL: https://www.file.io/

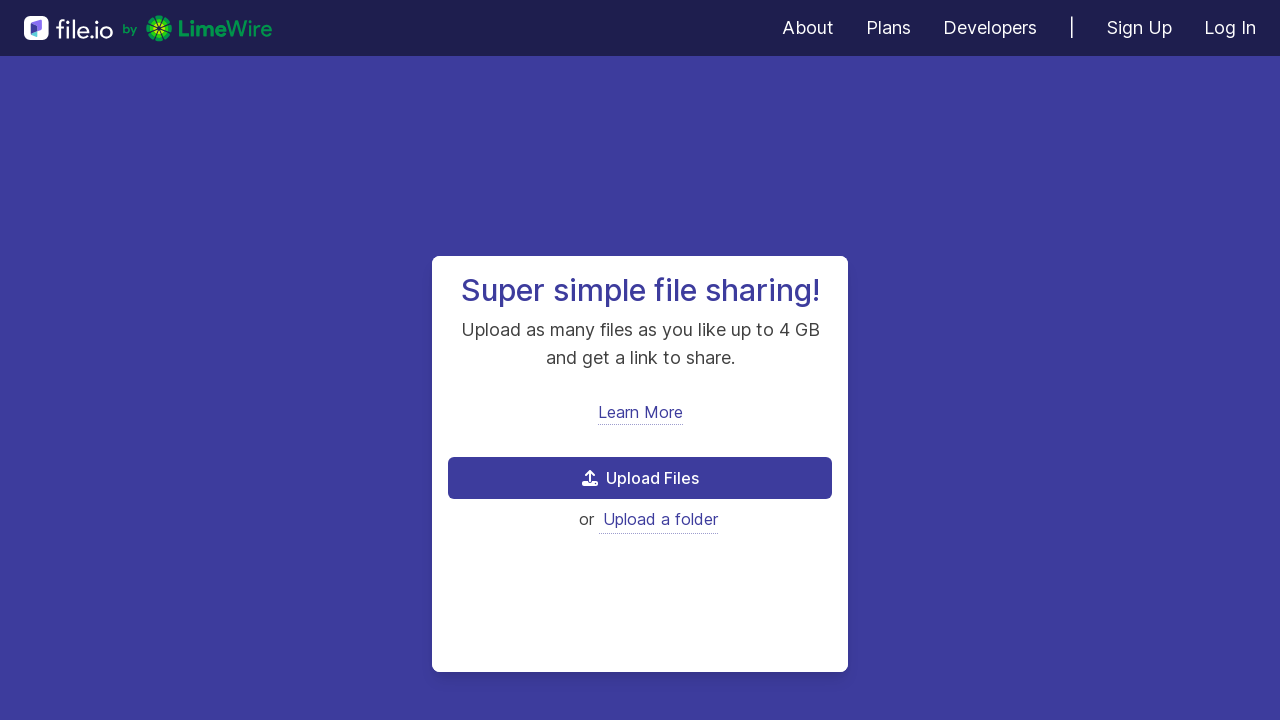

Clicked on upload label element to interact with file upload interface at (640, 478) on xpath=//label[@class='css-zpjtsm e12cce780']
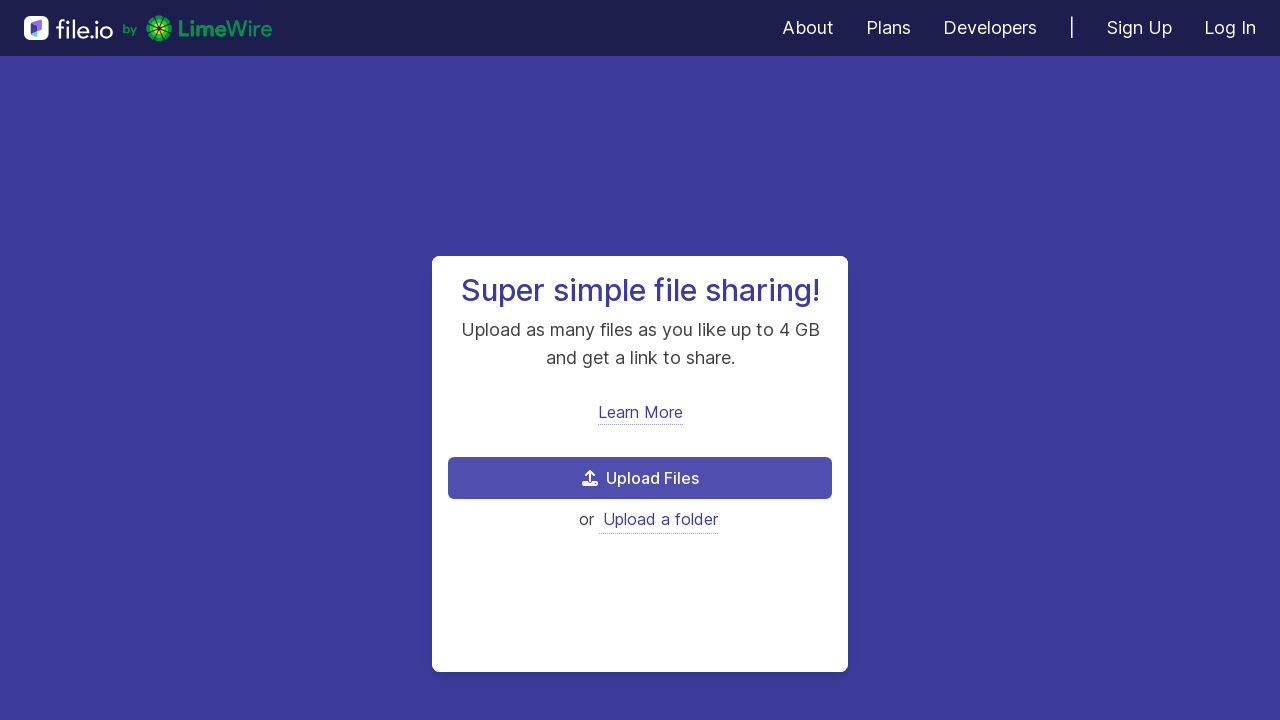

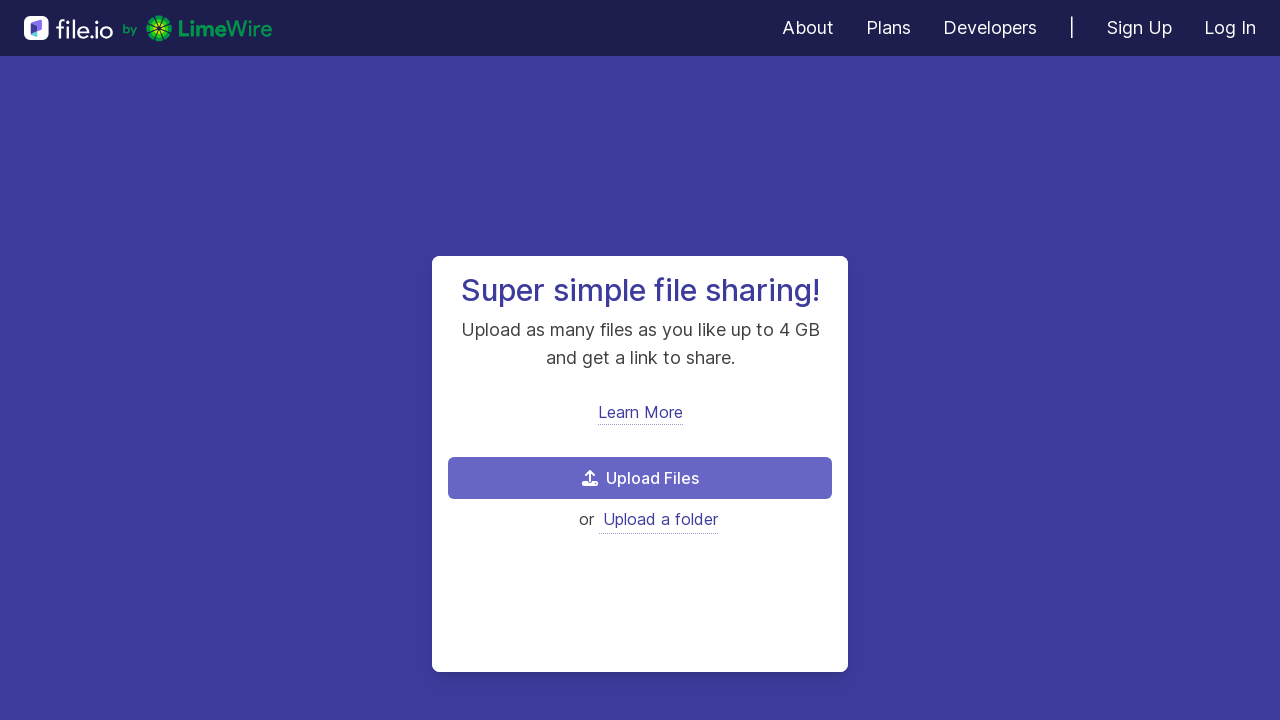